Tests marking individual todo items as complete by checking their checkboxes

Starting URL: https://demo.playwright.dev/todomvc

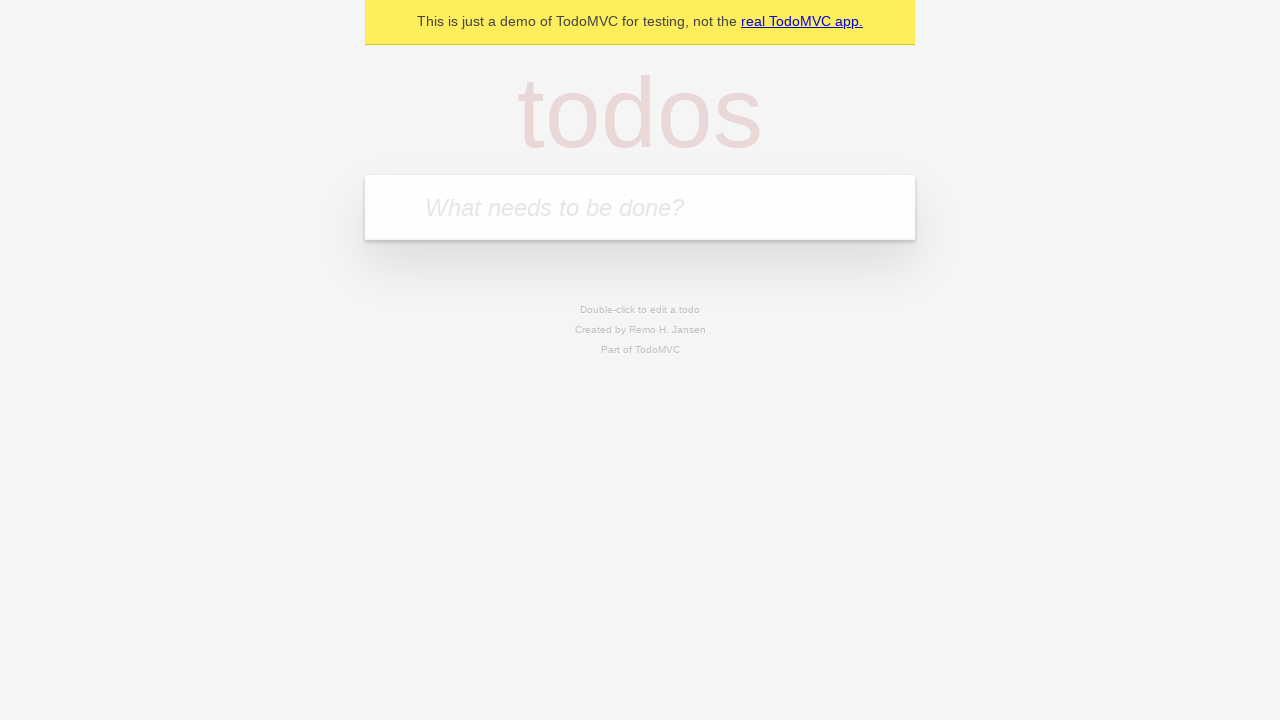

Filled todo input with 'buy some cheese' on internal:attr=[placeholder="What needs to be done?"i]
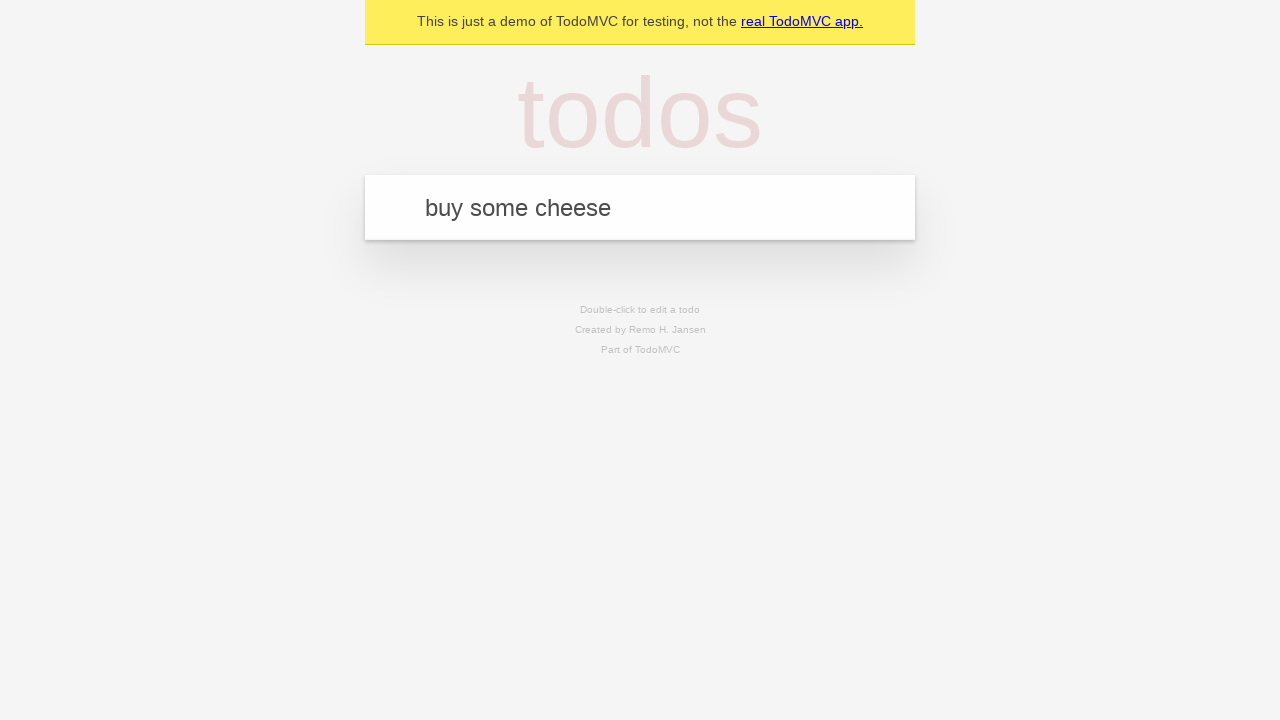

Pressed Enter to create todo item 'buy some cheese' on internal:attr=[placeholder="What needs to be done?"i]
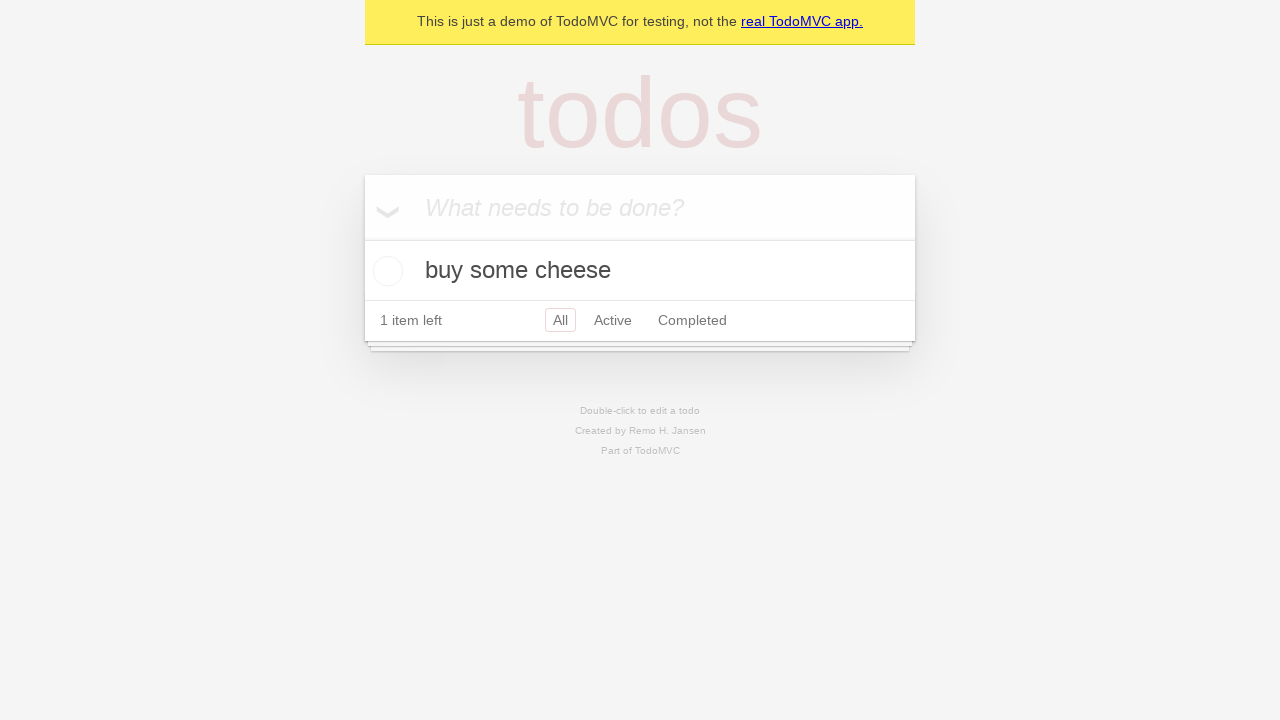

Filled todo input with 'feed the cat' on internal:attr=[placeholder="What needs to be done?"i]
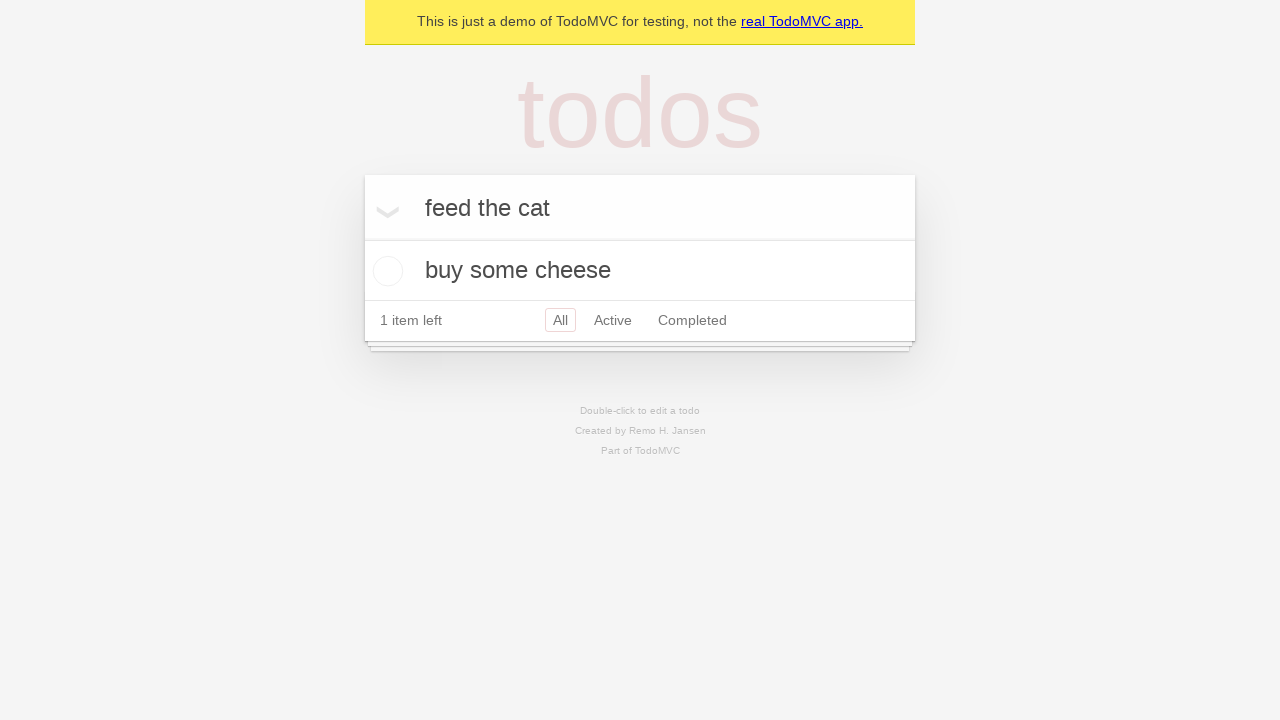

Pressed Enter to create todo item 'feed the cat' on internal:attr=[placeholder="What needs to be done?"i]
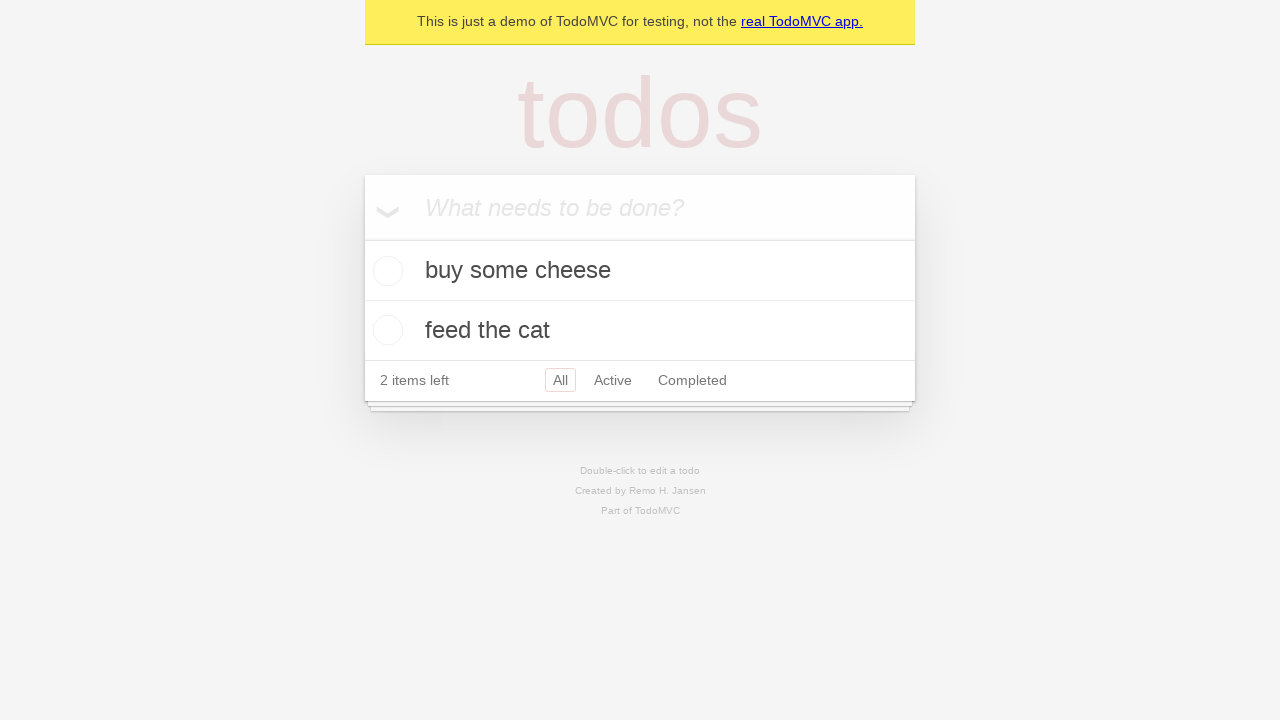

Waited for second todo item to be visible
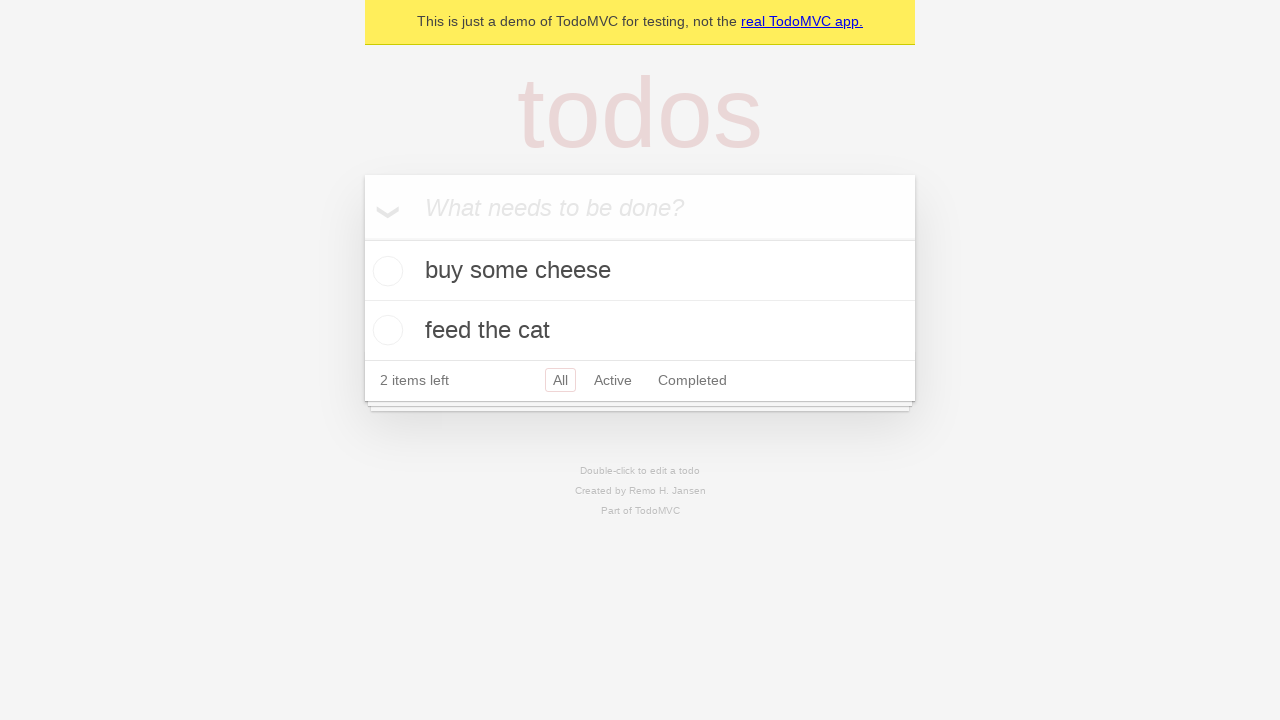

Checked checkbox for first todo item 'buy some cheese' at (385, 271) on internal:testid=[data-testid="todo-item"s] >> nth=0 >> internal:role=checkbox
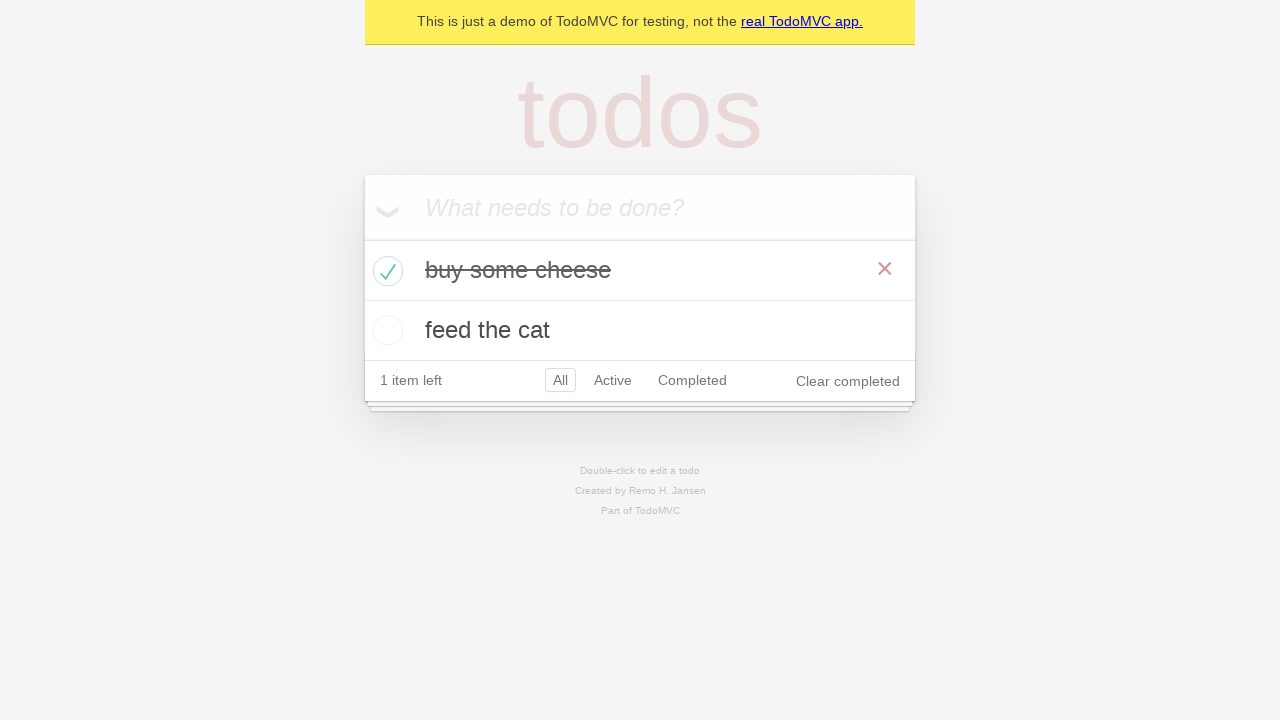

Checked checkbox for second todo item 'feed the cat' at (385, 330) on internal:testid=[data-testid="todo-item"s] >> nth=1 >> internal:role=checkbox
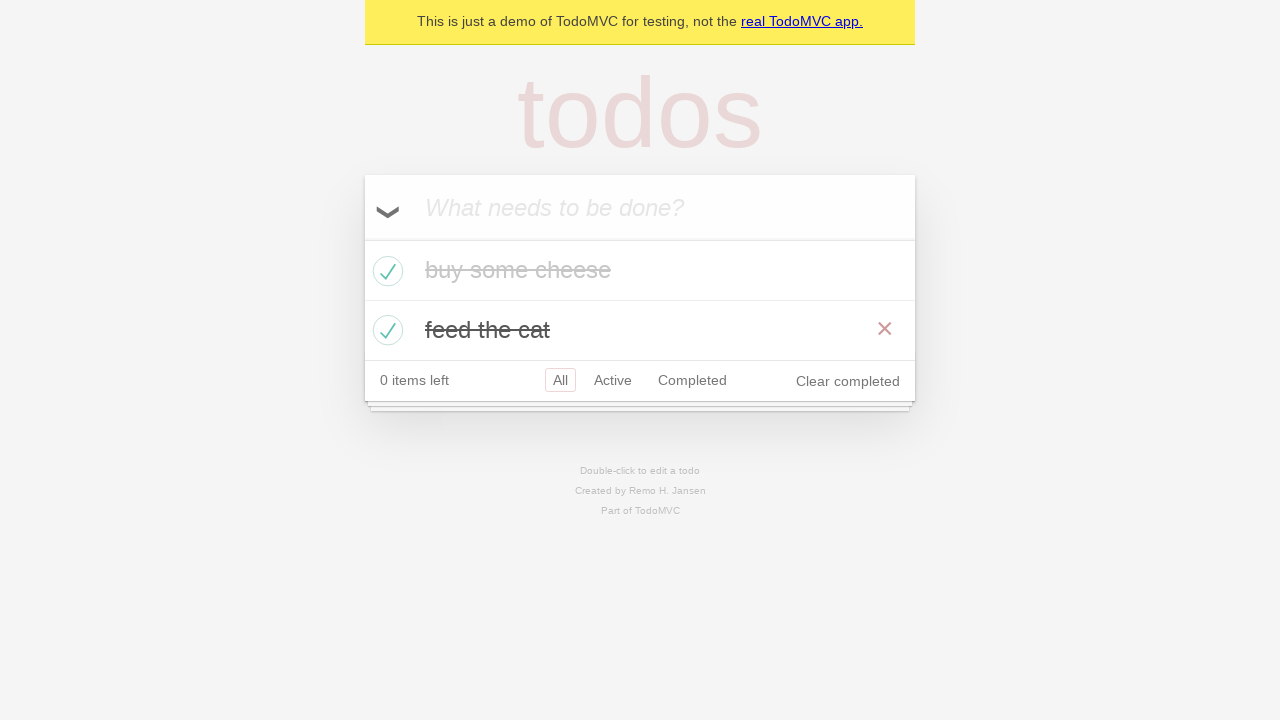

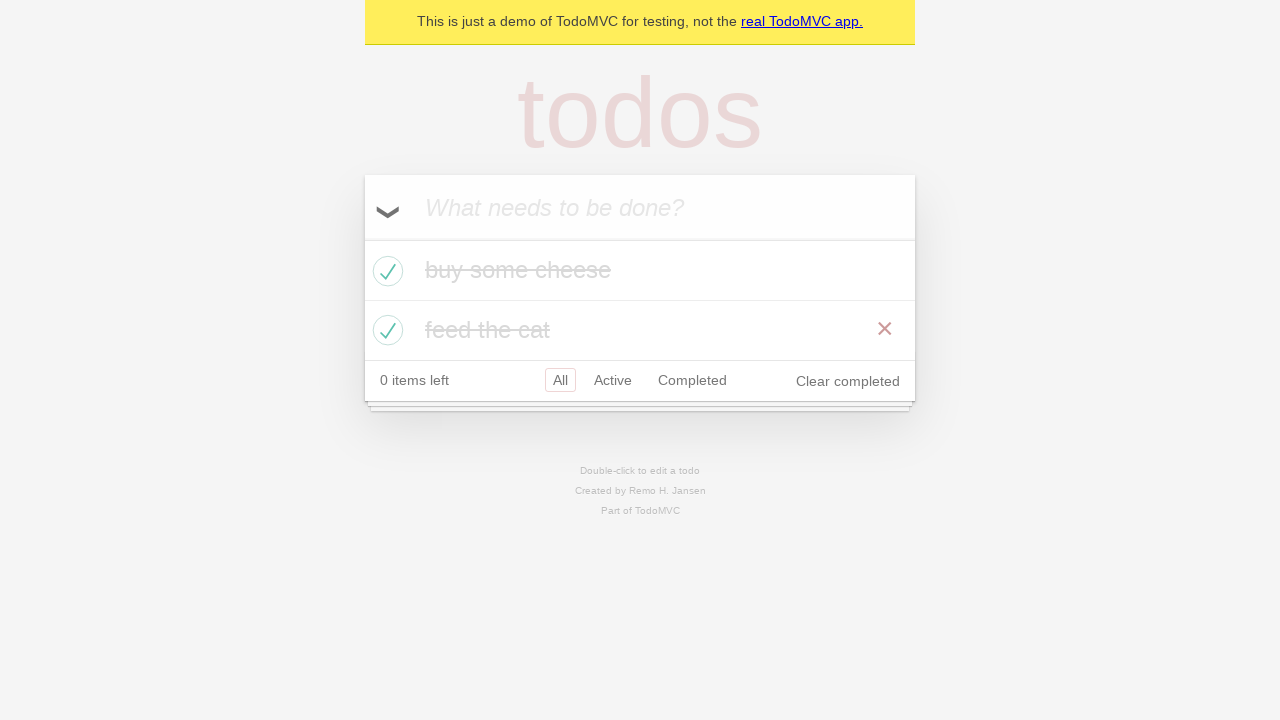